Solves a math problem by calculating the sum of two numbers displayed on the page, selecting the answer from a dropdown, and submitting the form

Starting URL: https://suninjuly.github.io/selects1.html

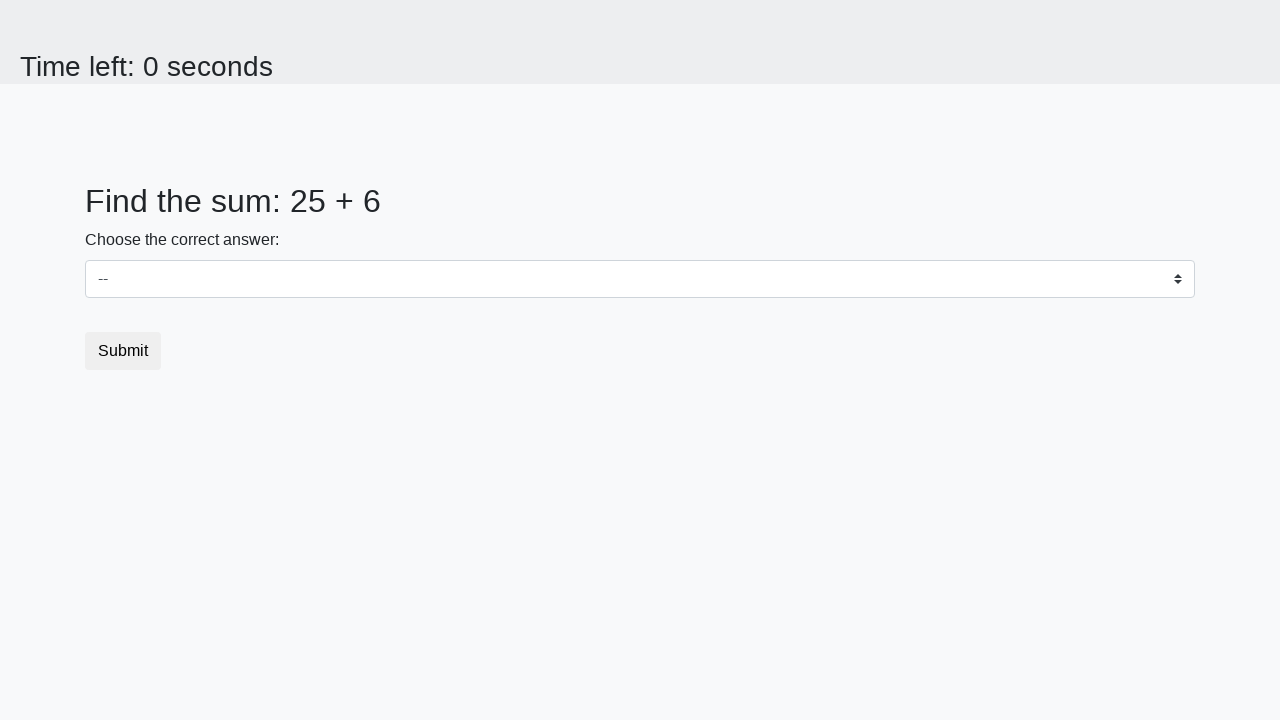

Retrieved first number from page
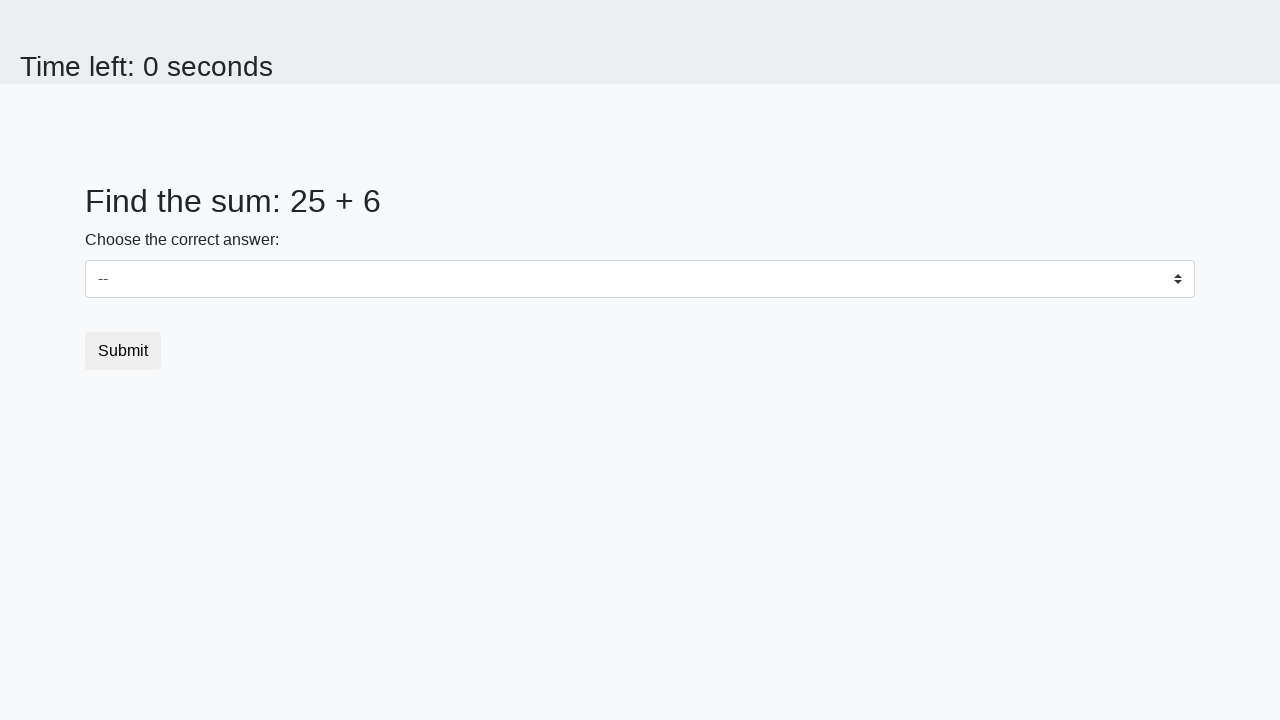

Retrieved second number from page
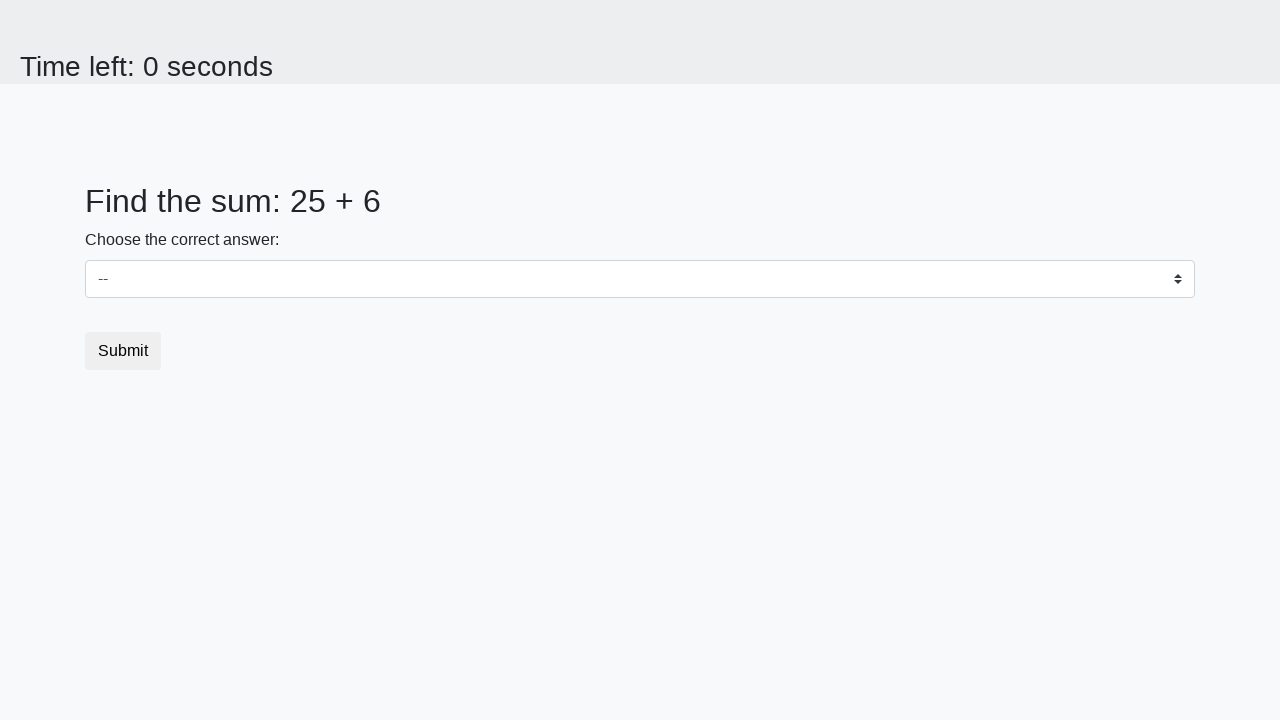

Calculated sum: 25 + 6 = 31
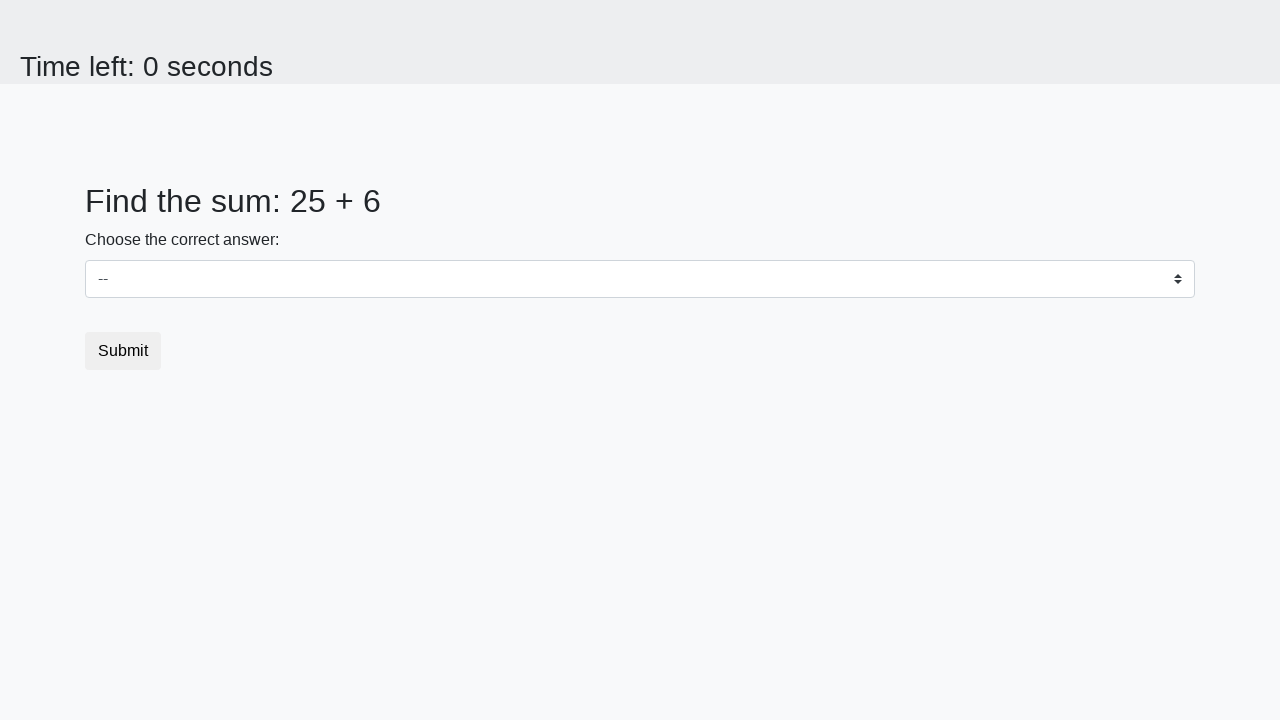

Selected 31 from dropdown menu on select
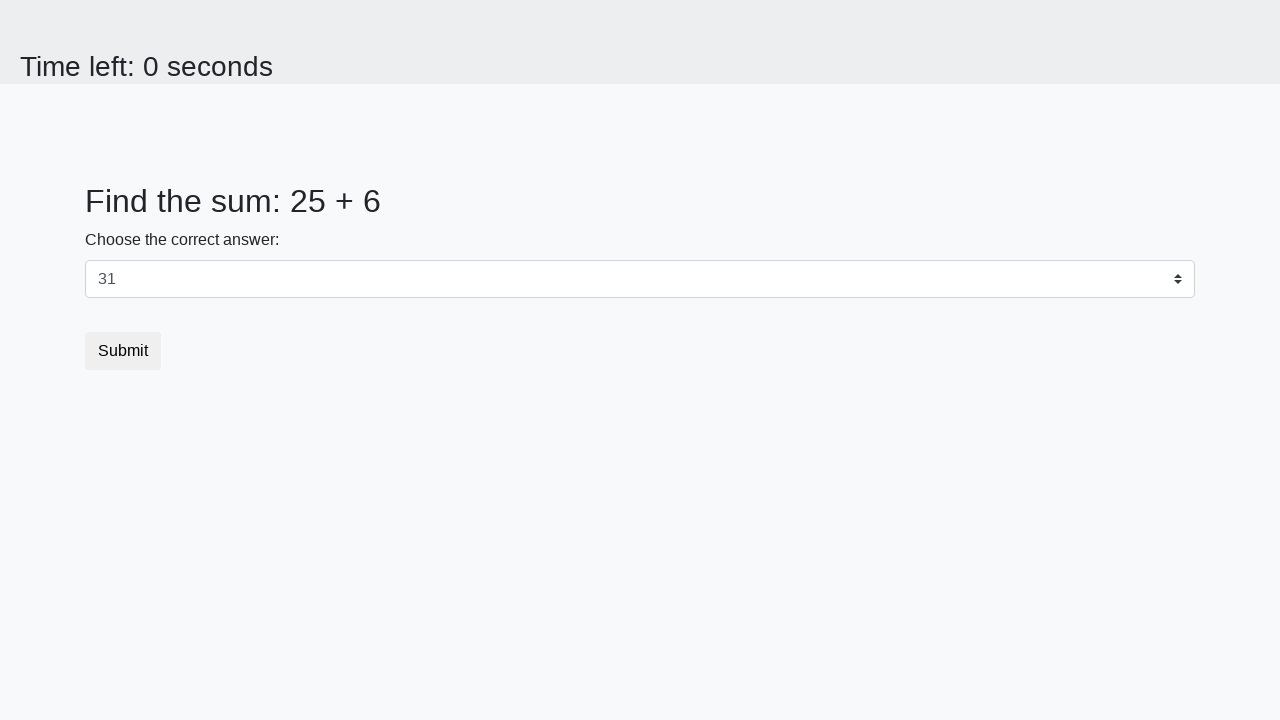

Clicked submit button to submit the form at (123, 351) on button[type="submit"]
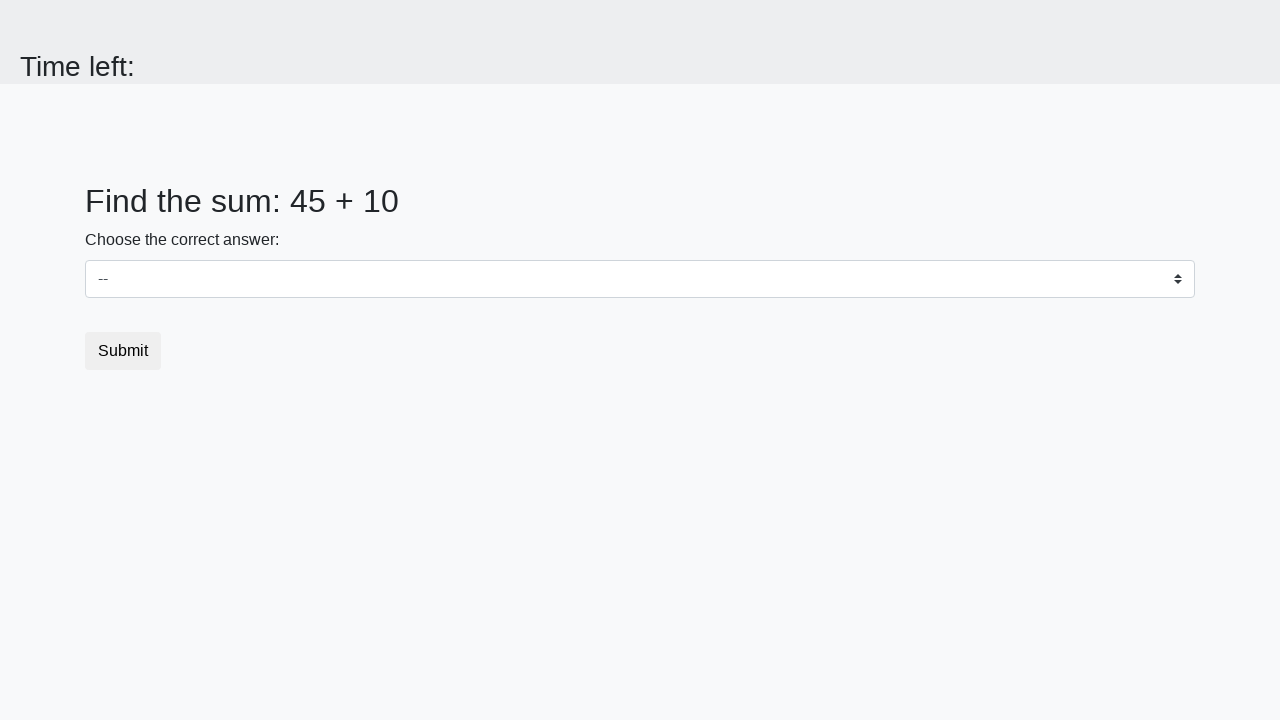

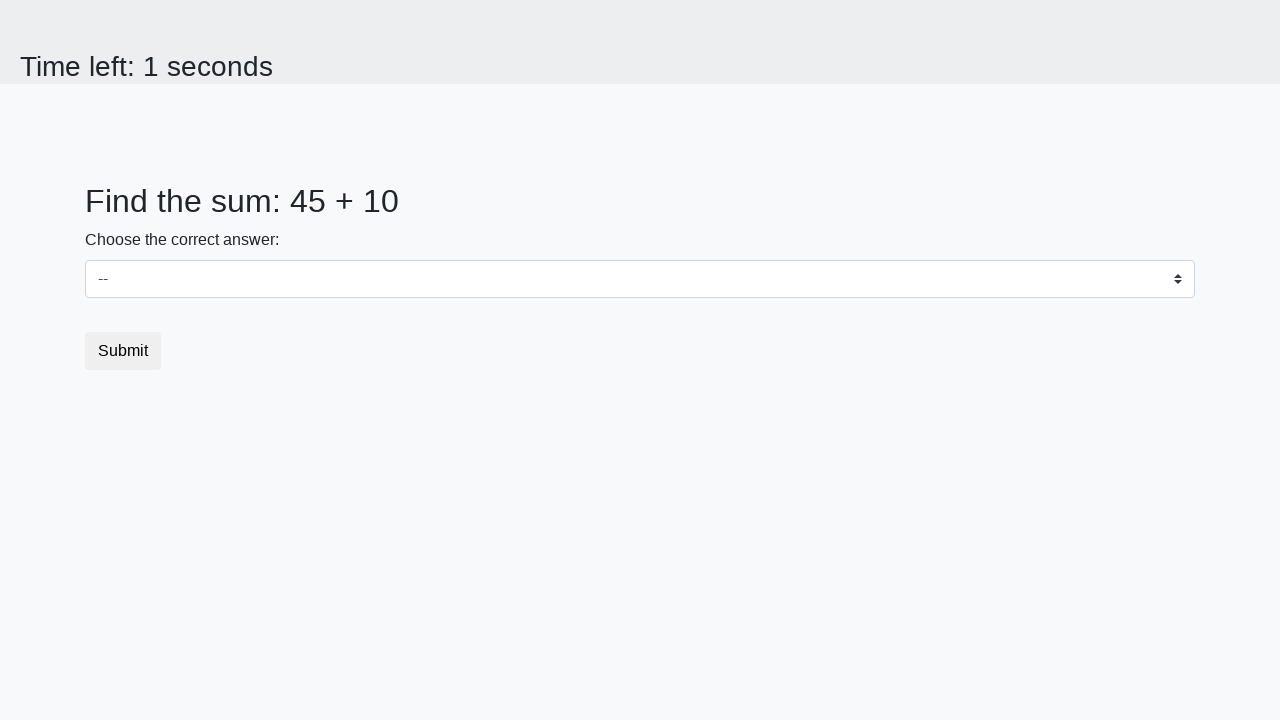